Tests radio button functionality by clicking on radio button 1 and verifying its selection state and properties

Starting URL: https://rahulshettyacademy.com/AutomationPractice/

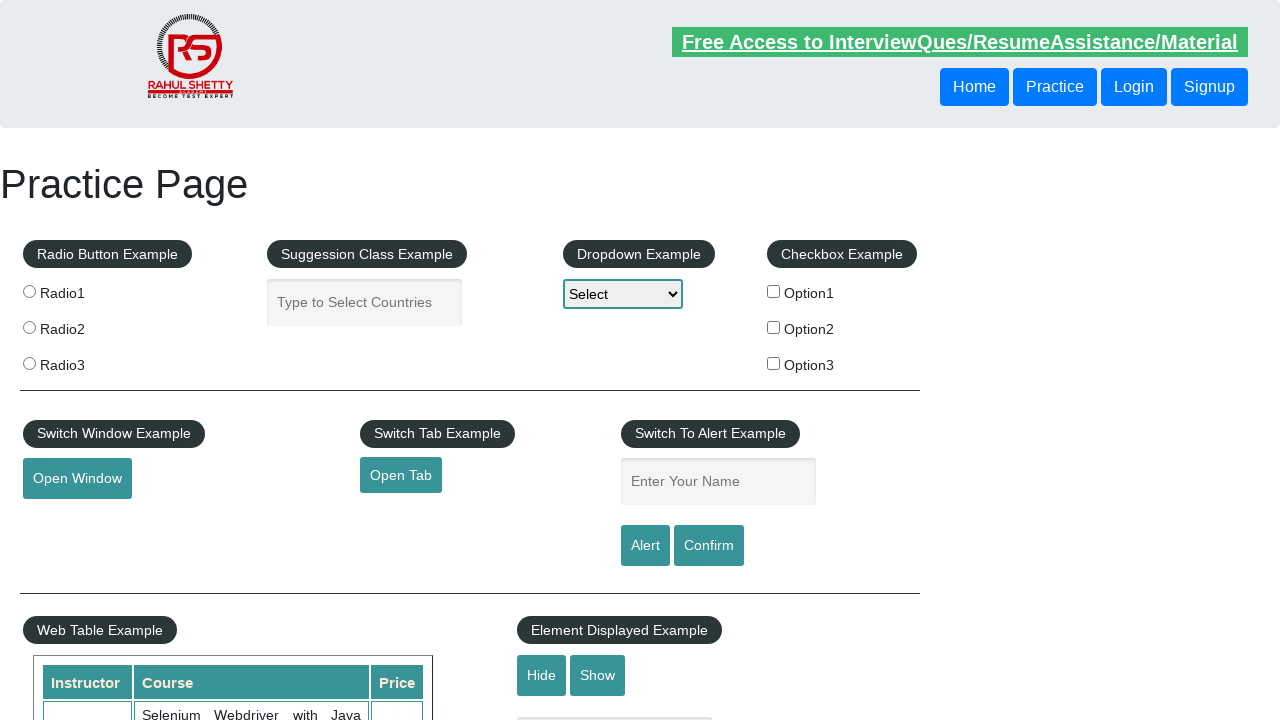

Clicked on radio button 1 at (29, 291) on xpath=//*[contains(@value,'radio1')]
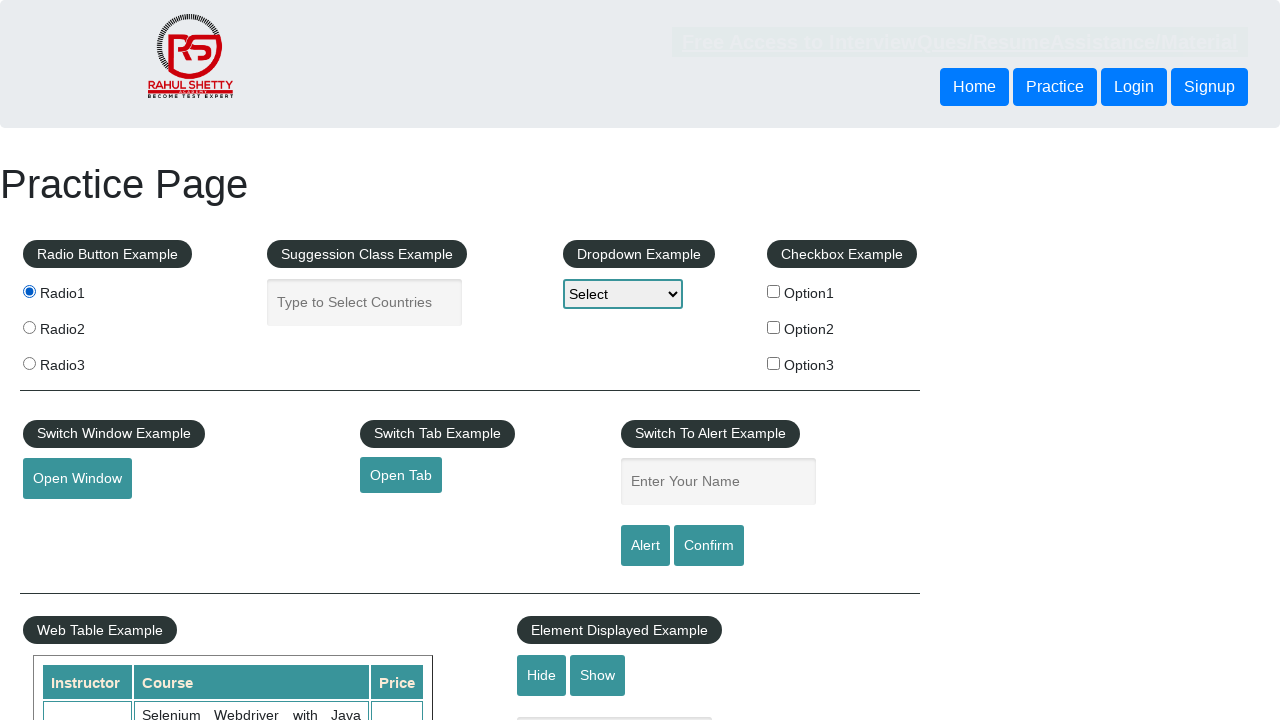

Verified radio button 1 selection state
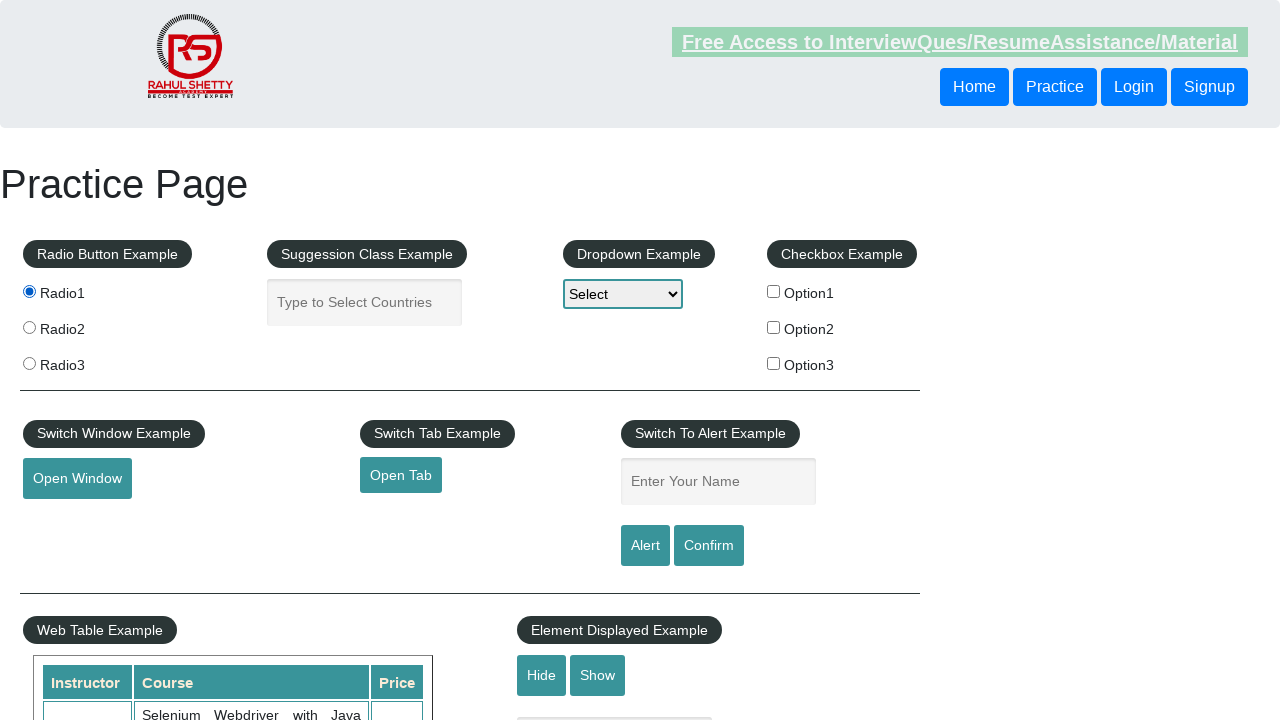

Retrieved bounding box properties of radio button 1
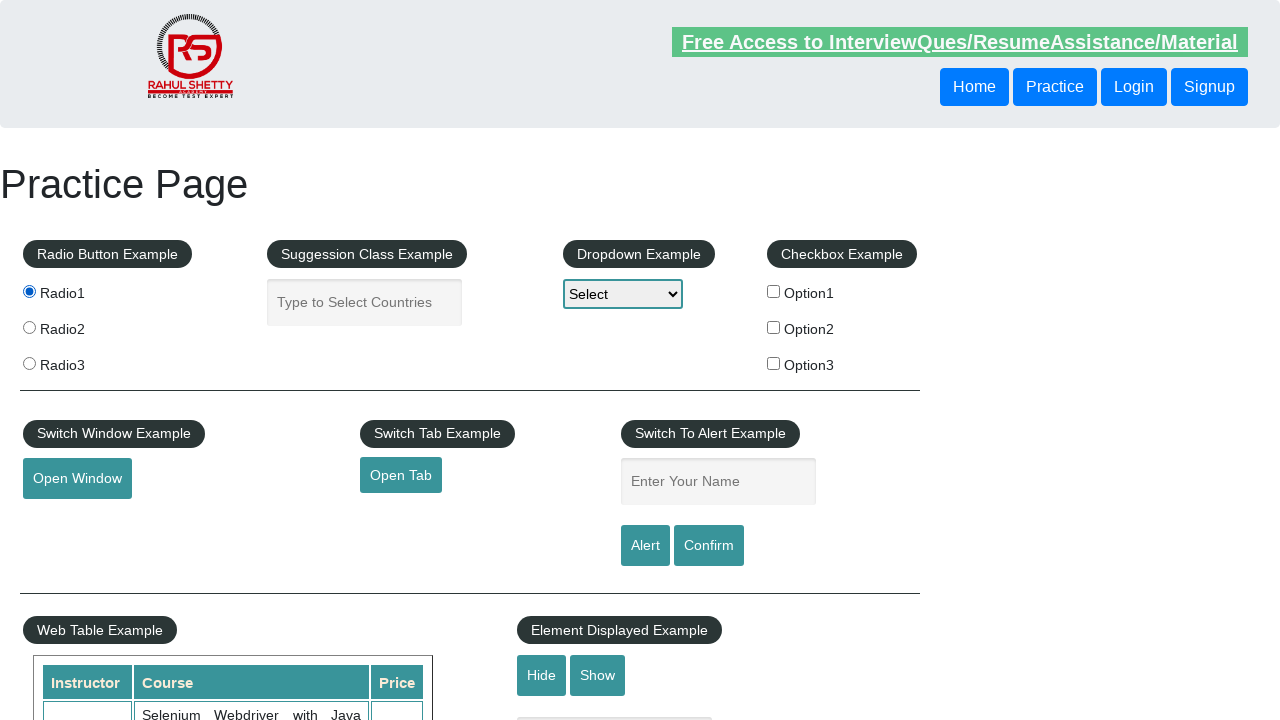

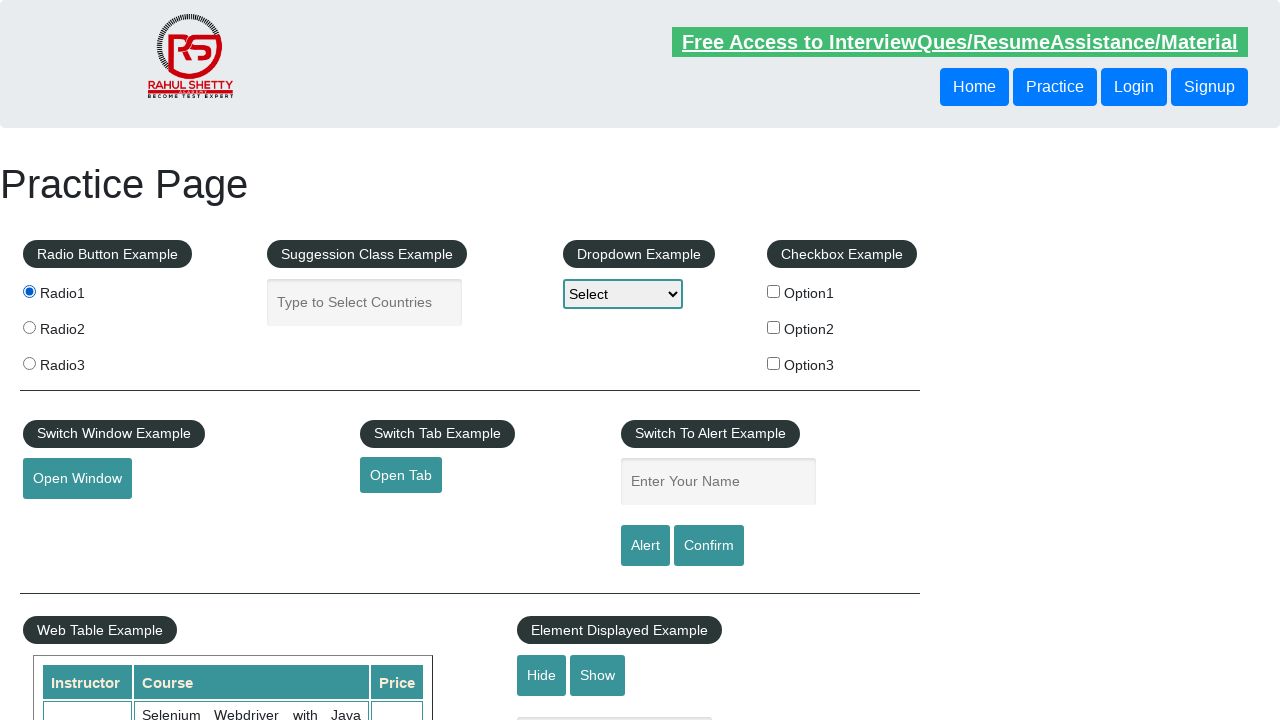